Tests the search/filter functionality on a vegetable and fruits practice e-commerce site by entering a search term "ber" and verifying that the filtered products are displayed correctly.

Starting URL: https://rahulshettyacademy.com/seleniumPractise/#/

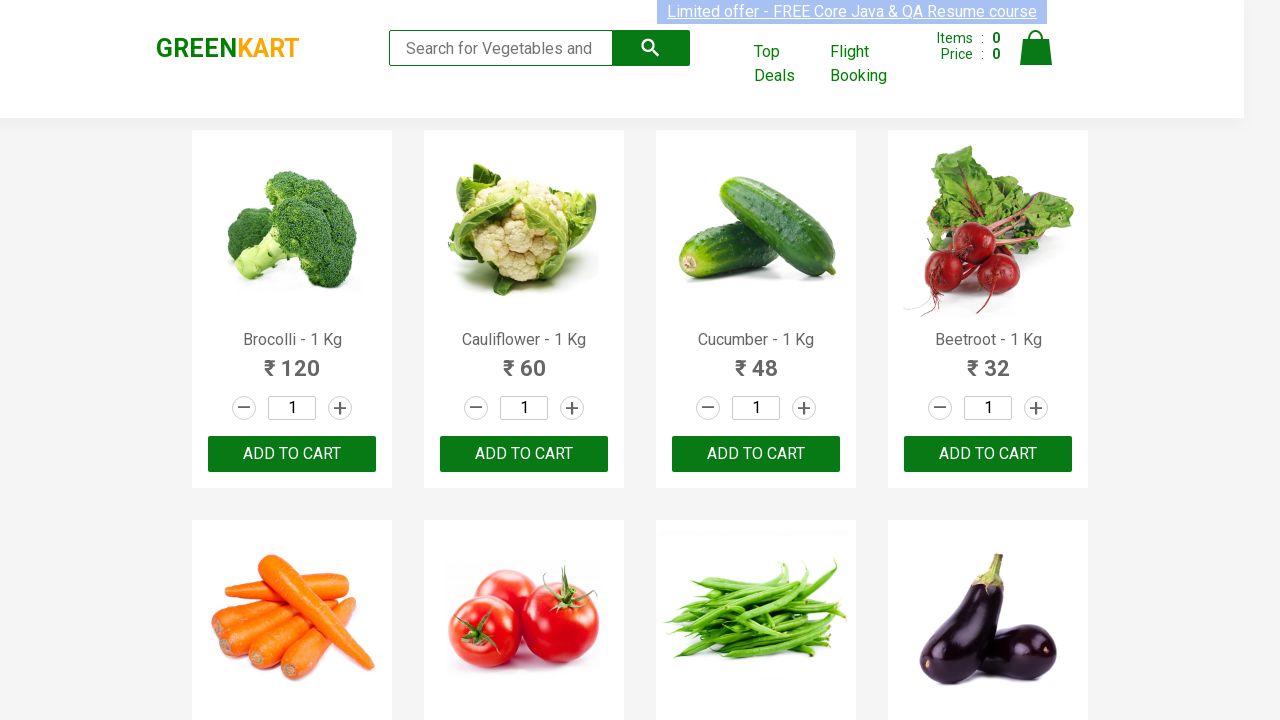

Entered search term 'ber' in the search box on input[placeholder='Search for Vegetables and Fruits']
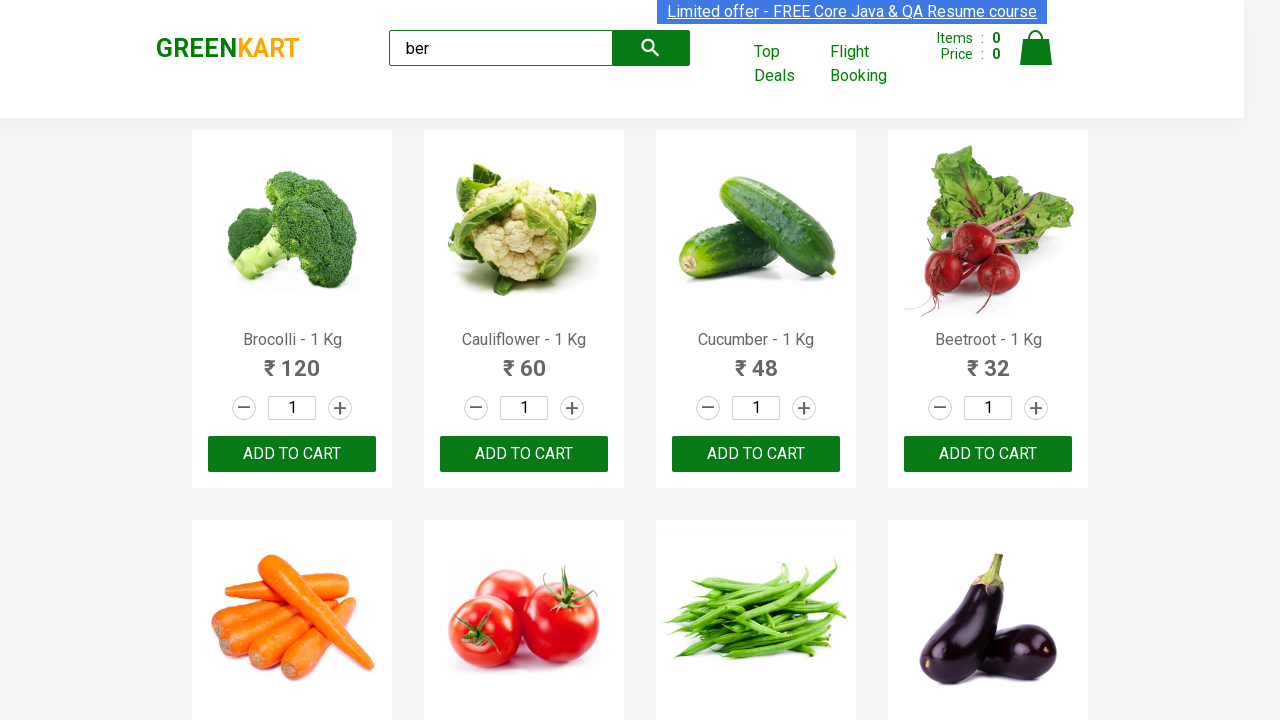

Waited 2 seconds for filtered results to appear
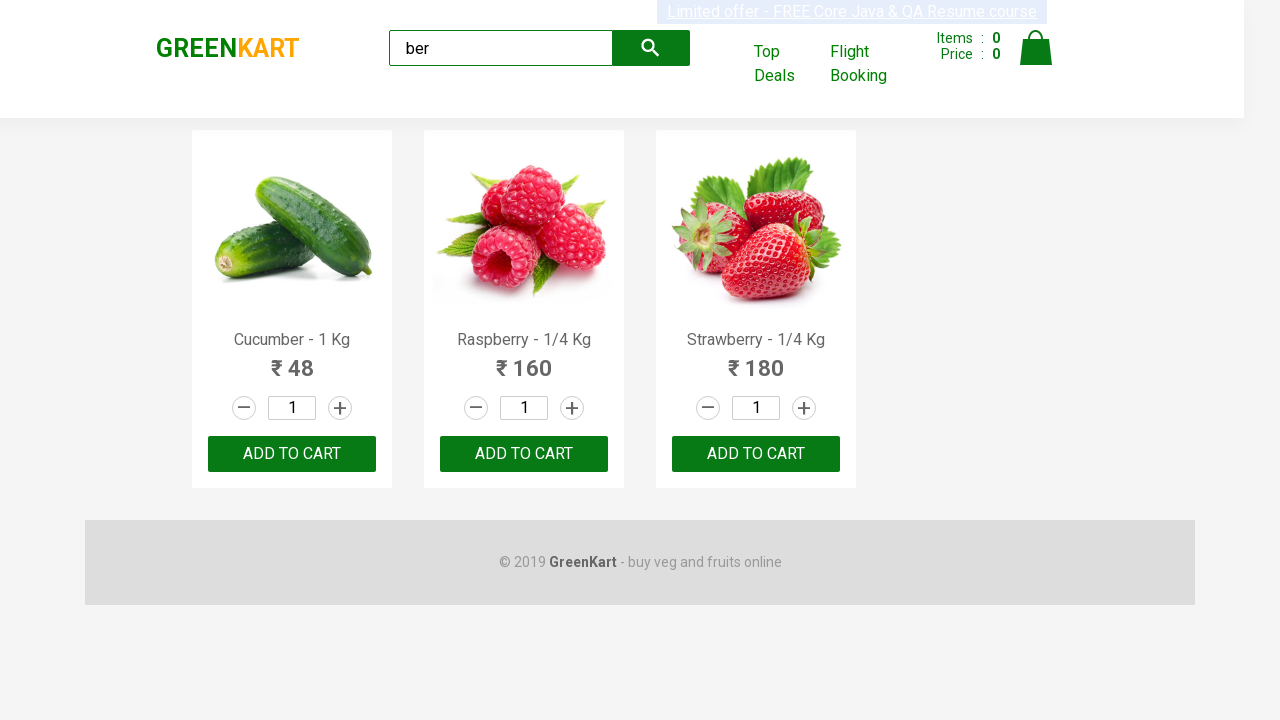

Product items loaded and visible
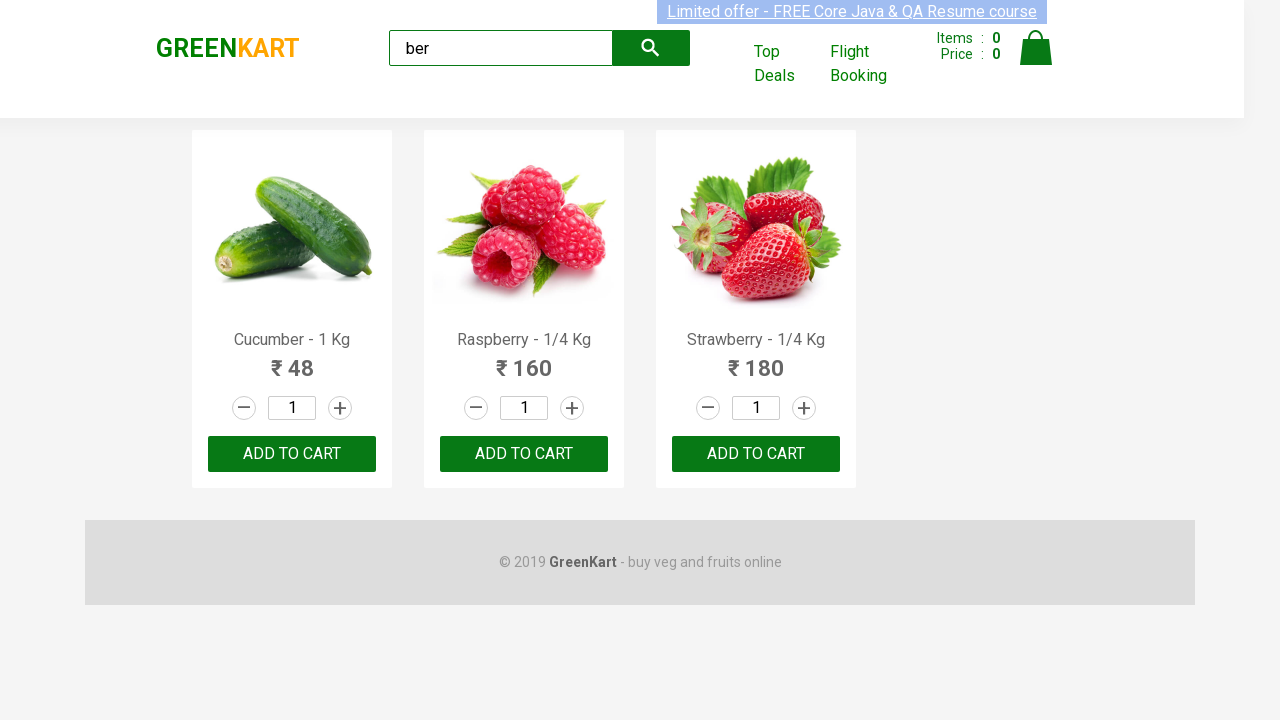

Verified that 3 products are displayed after filtering
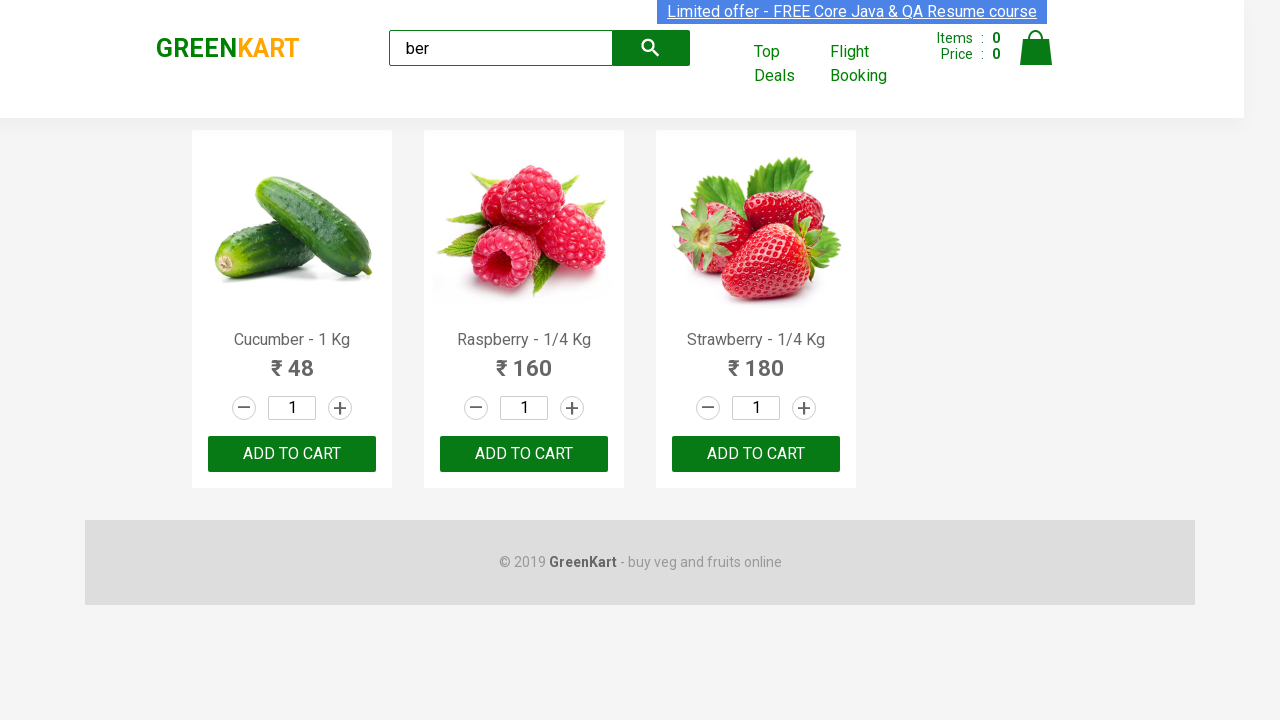

Verified product at index 0: Cucumber - 1 Kg is in expected items
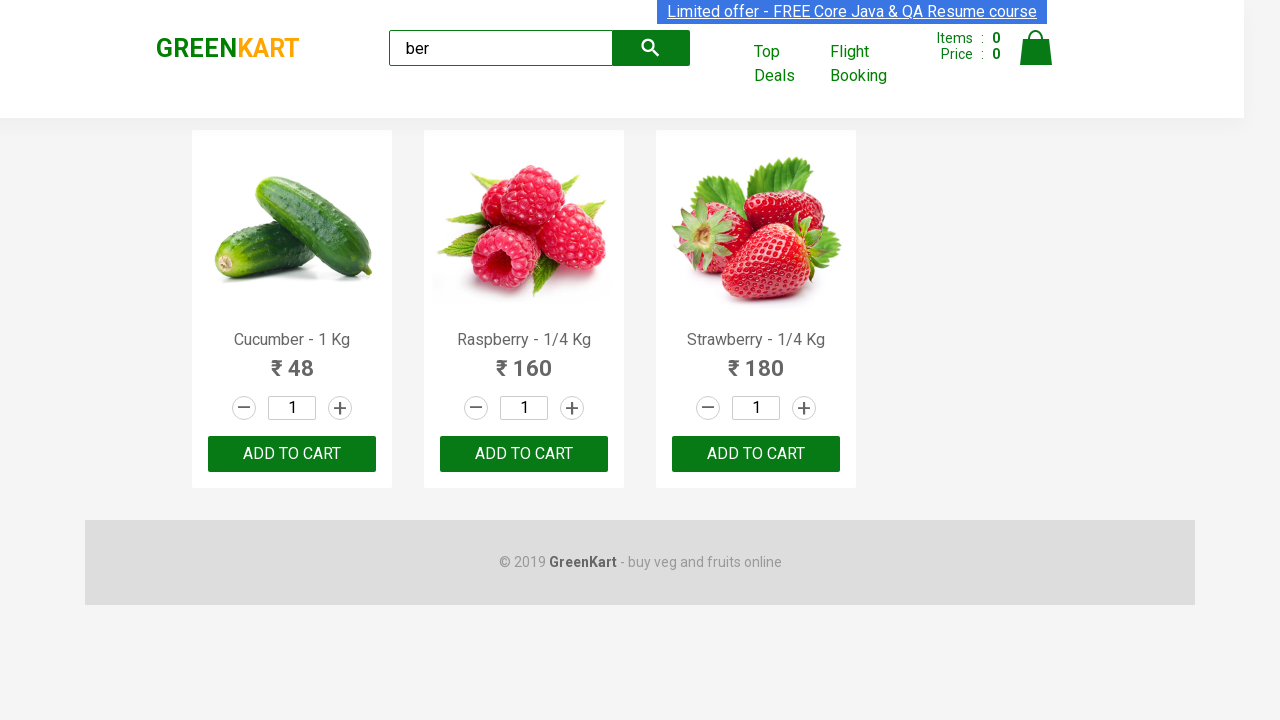

Verified product at index 1: Raspberry - 1/4 Kg is in expected items
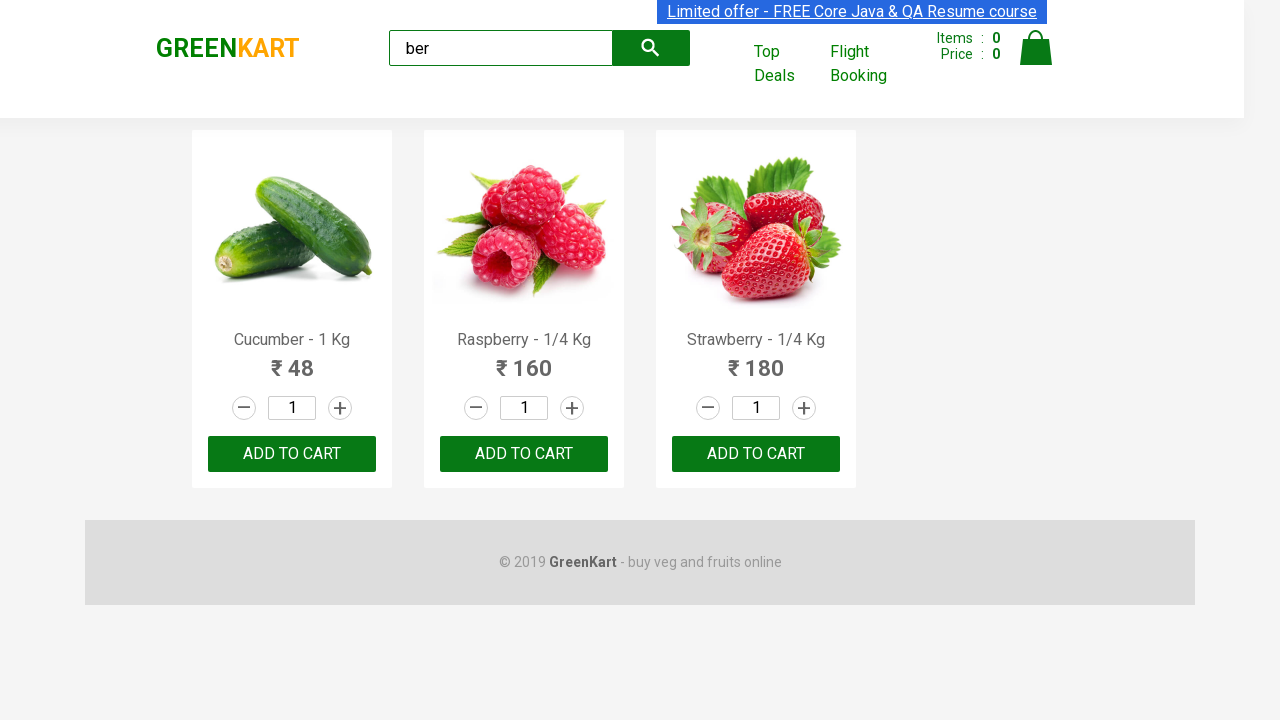

Verified product at index 2: Strawberry - 1/4 Kg is in expected items
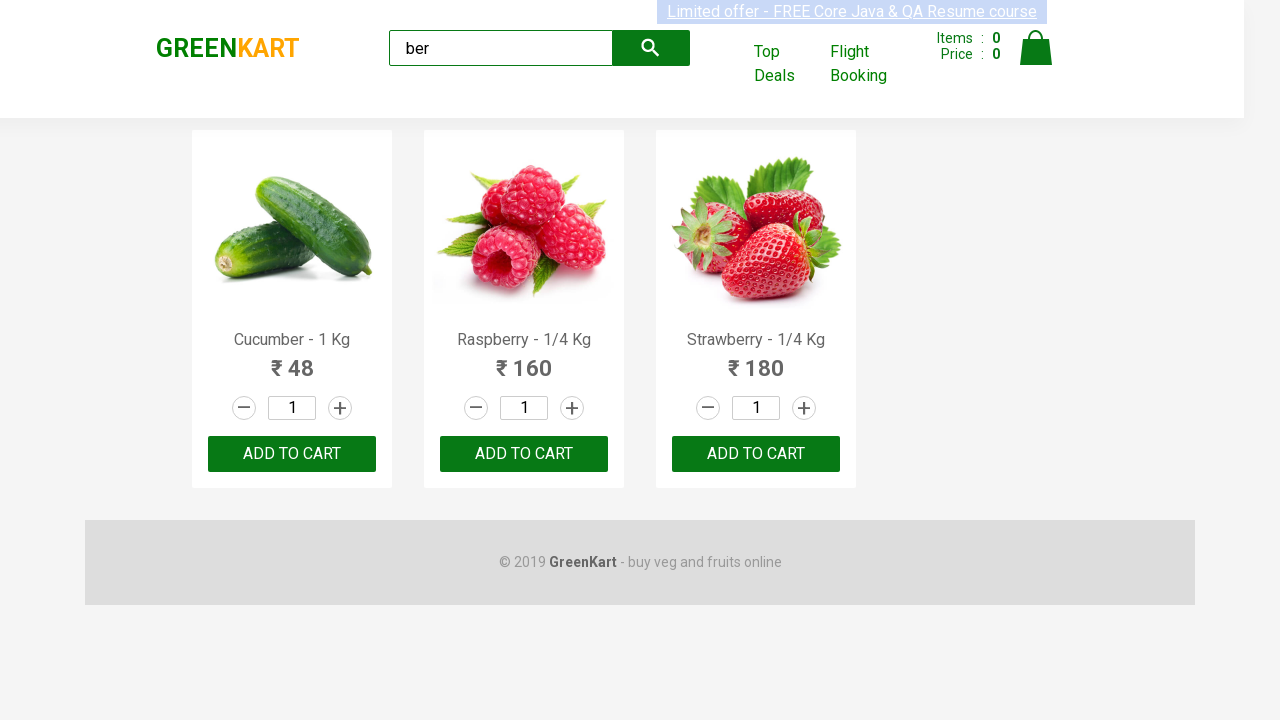

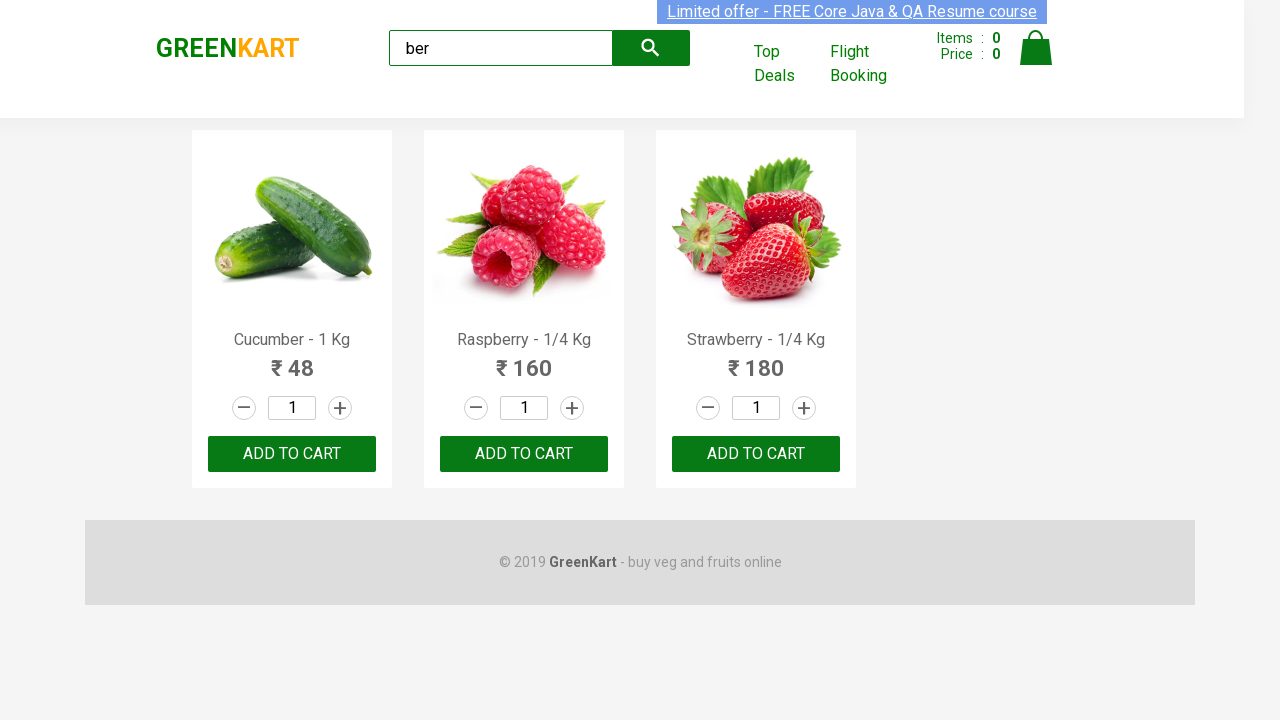